Tests custom dropdown selection on jQuery UI by selecting different number options from a custom dropdown menu

Starting URL: https://jqueryui.com/resources/demos/selectmenu/default.html

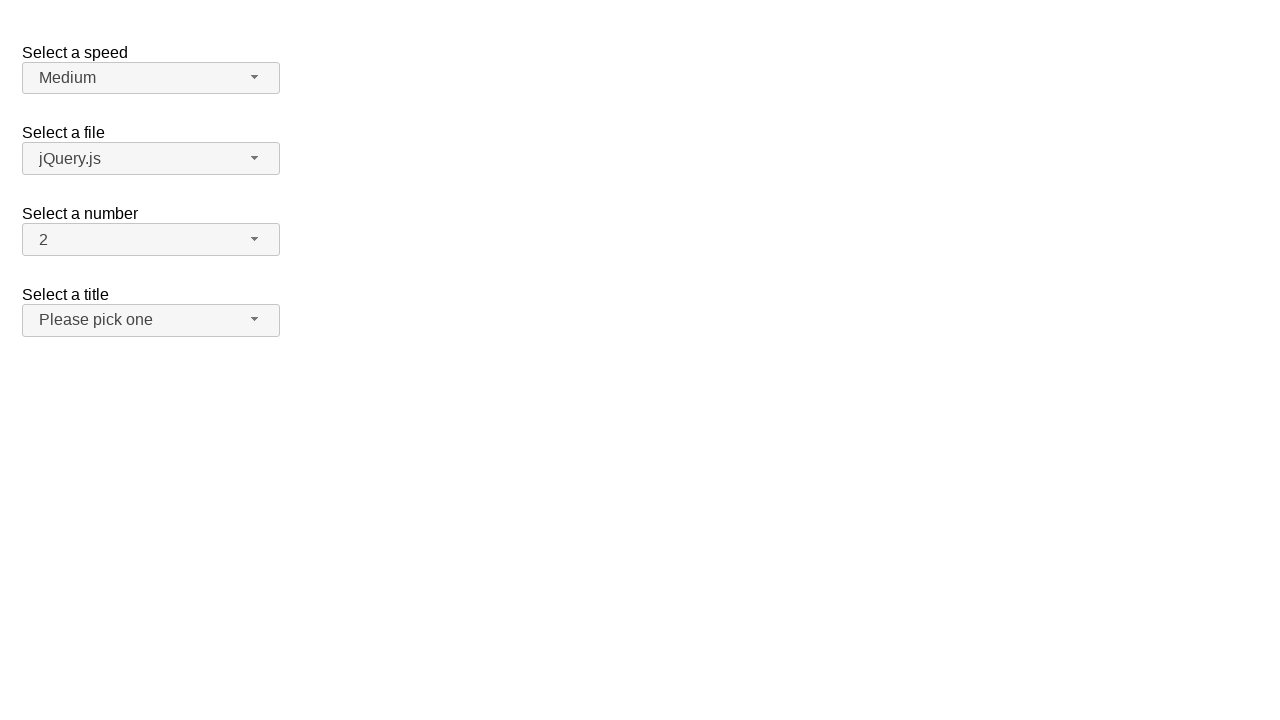

Clicked number dropdown button to open menu at (151, 240) on #number-button
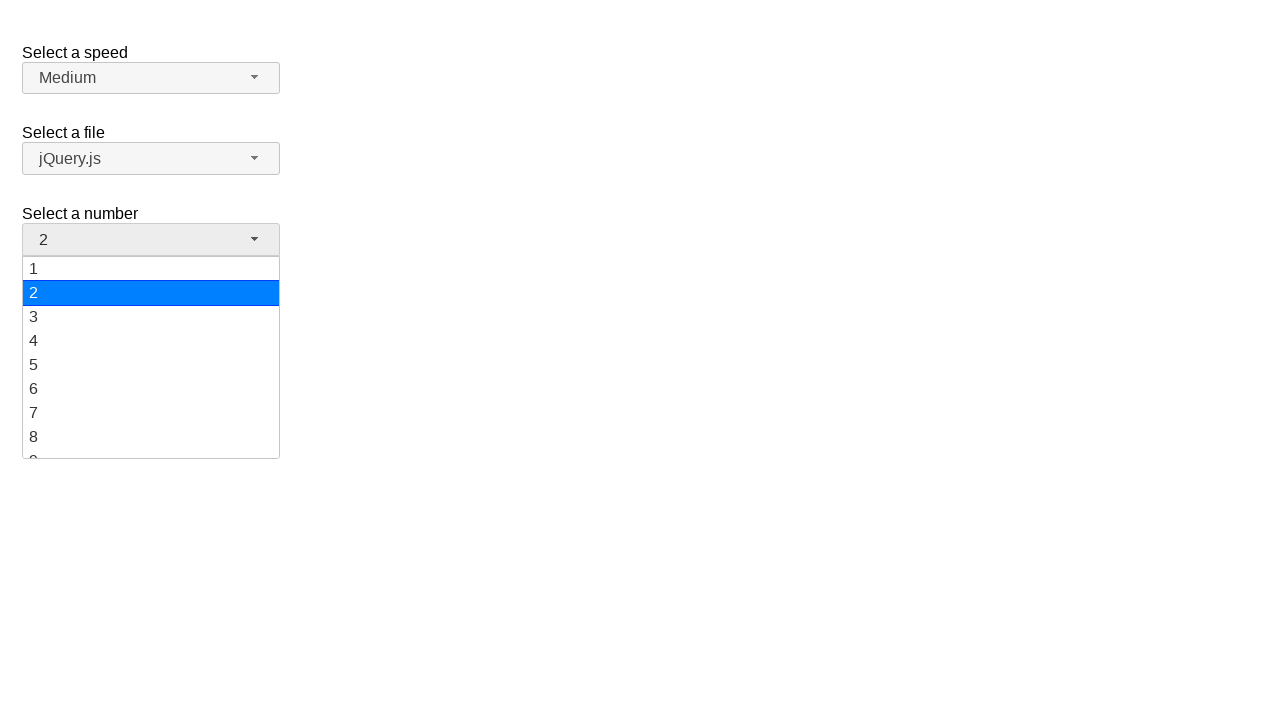

Dropdown menu loaded with number options
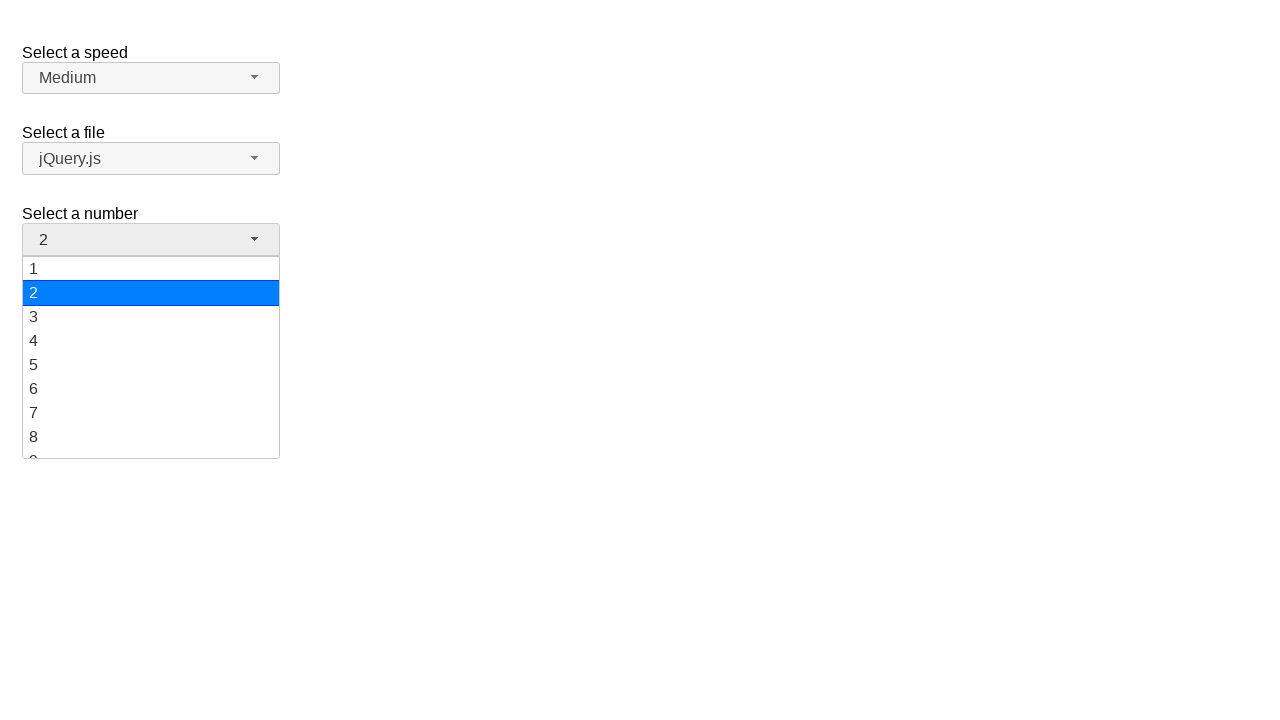

Selected option '5' from custom dropdown menu at (151, 365) on xpath=//ul[@id='number-menu']//div[text()='5']
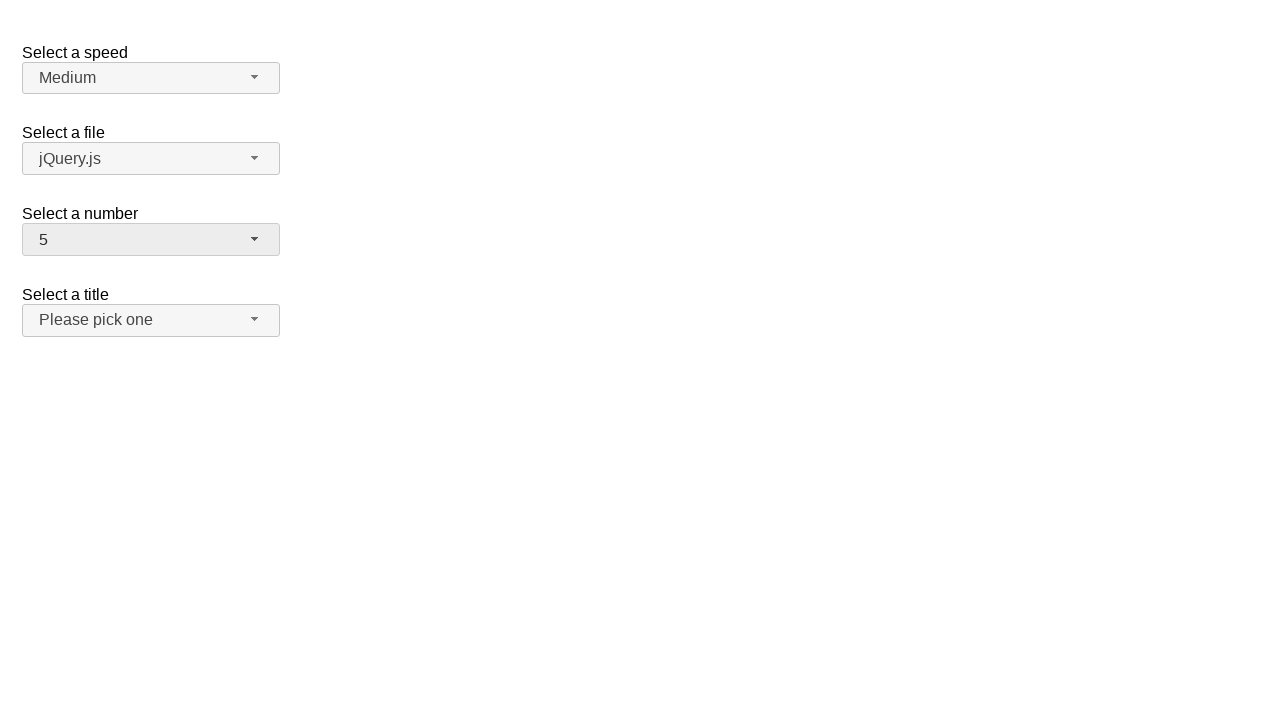

Clicked number dropdown button to open menu at (151, 240) on #number-button
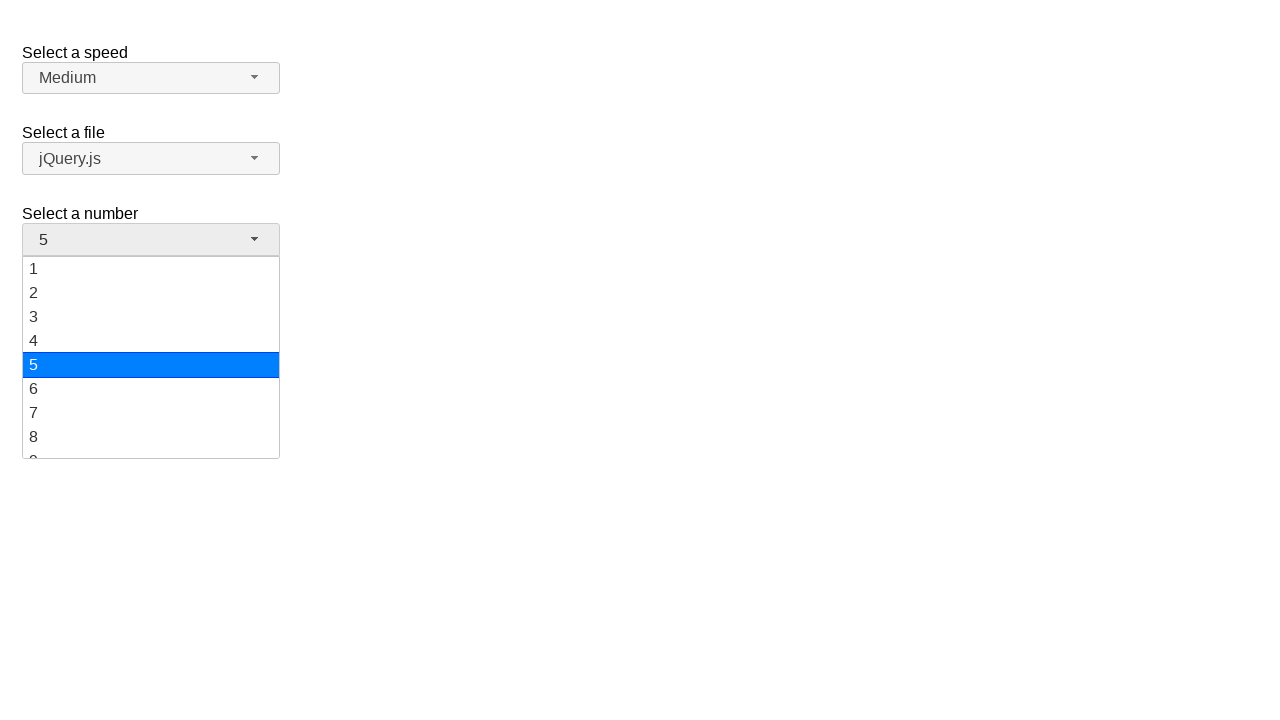

Dropdown menu loaded with number options
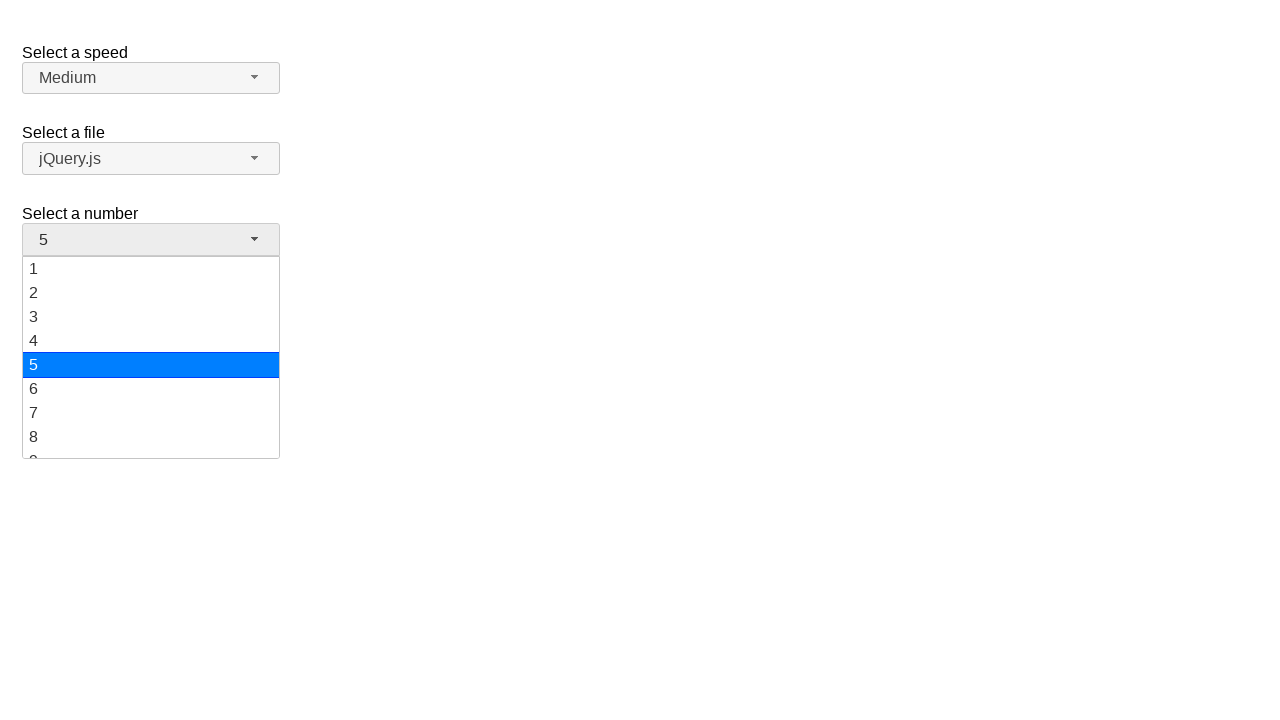

Selected option '10' from custom dropdown menu at (151, 357) on xpath=//ul[@id='number-menu']//div[text()='10']
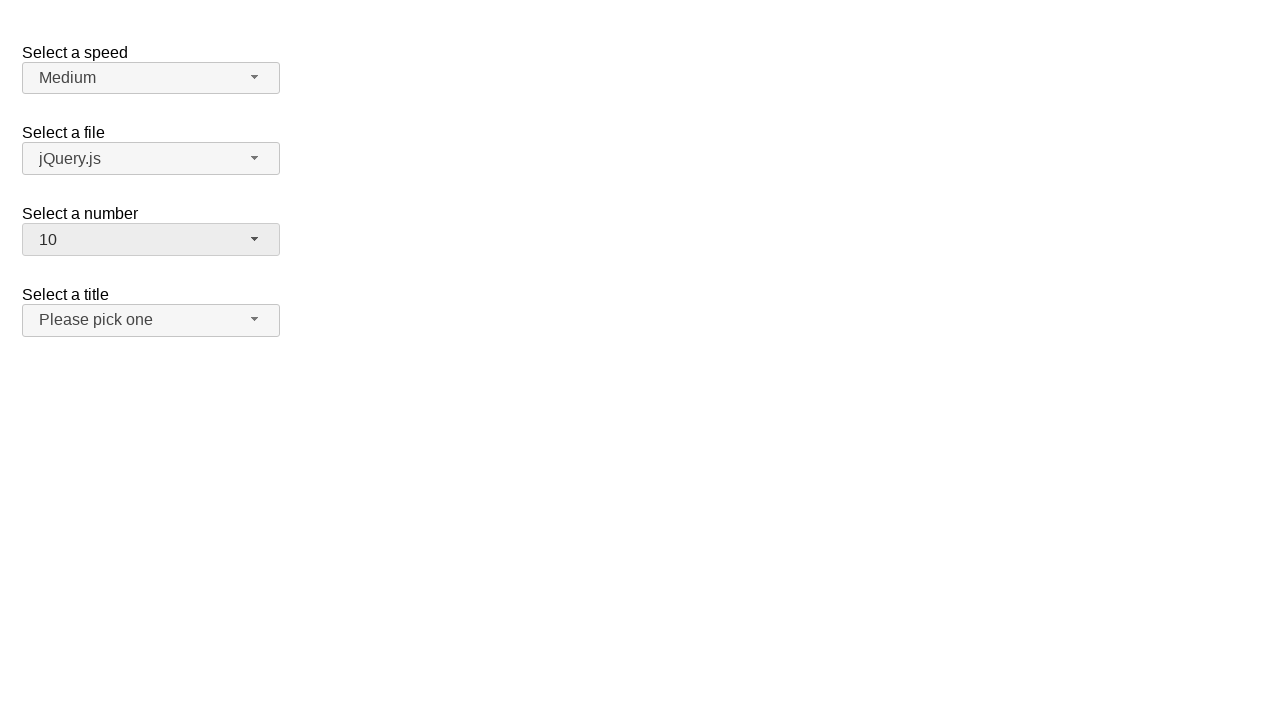

Clicked number dropdown button to open menu at (151, 240) on #number-button
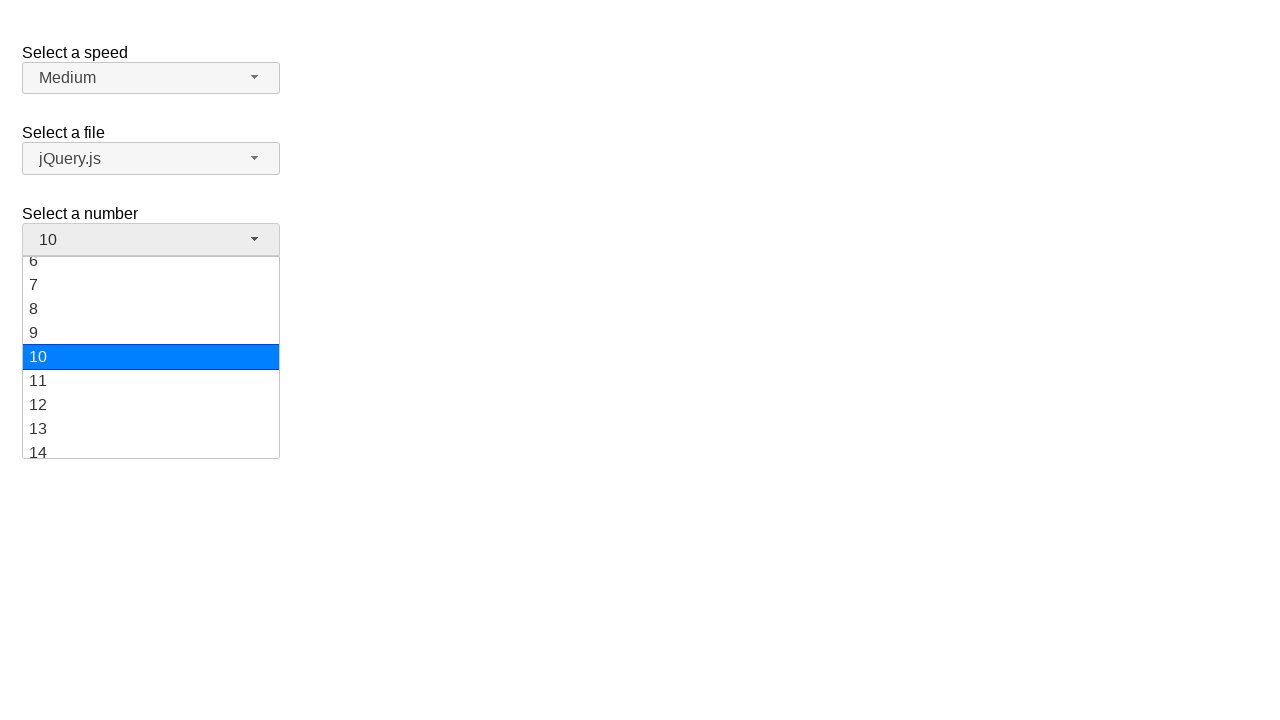

Dropdown menu loaded with number options
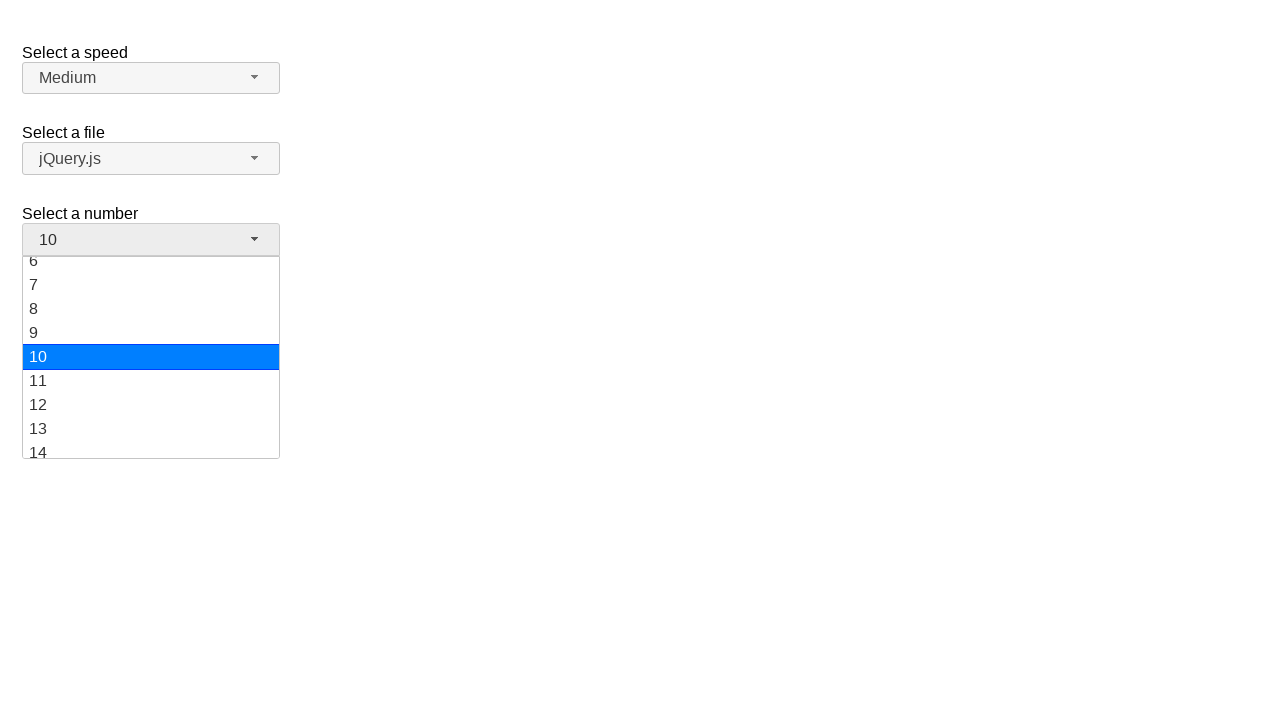

Selected option '15' from custom dropdown menu at (151, 357) on xpath=//ul[@id='number-menu']//div[text()='15']
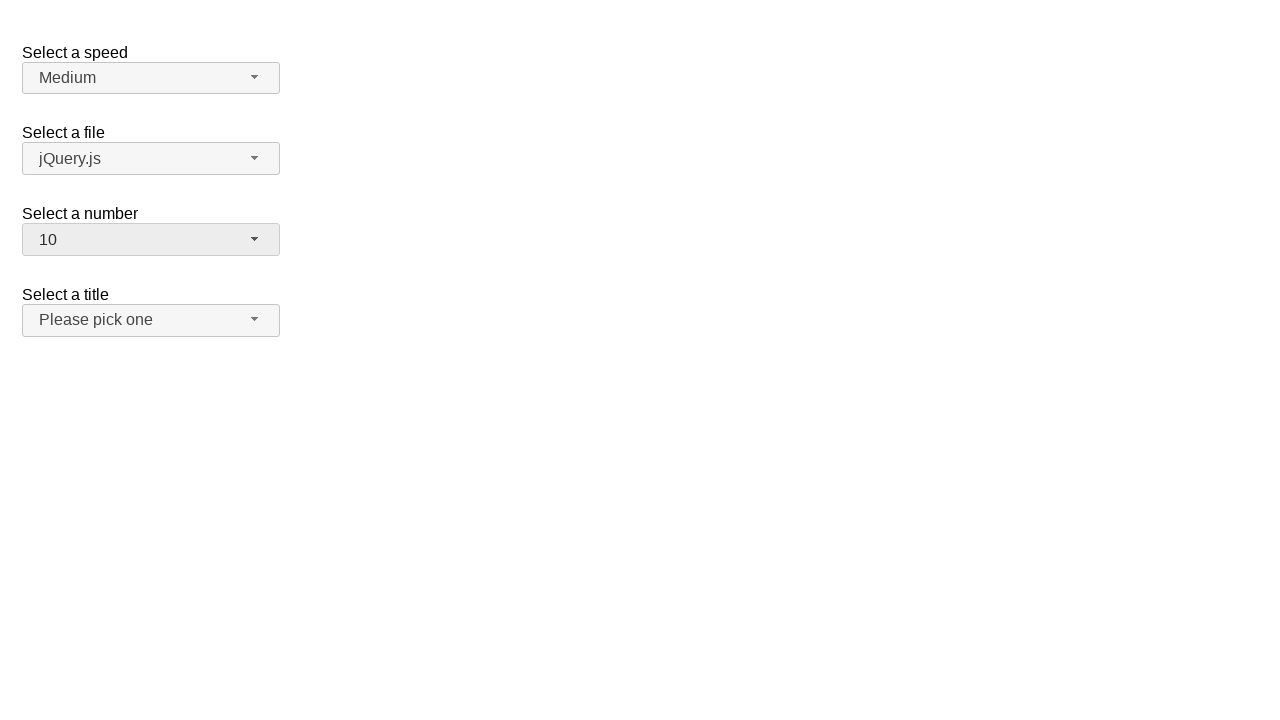

Clicked number dropdown button to open menu at (151, 240) on #number-button
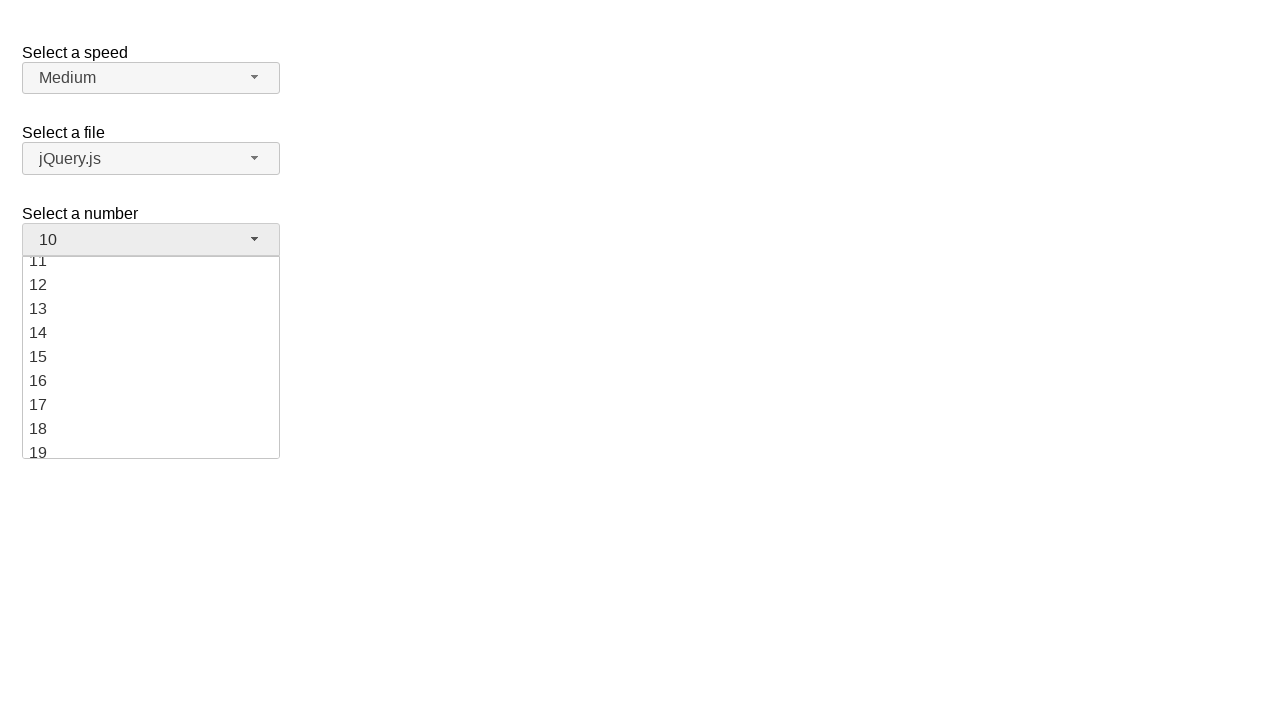

Dropdown menu loaded with number options
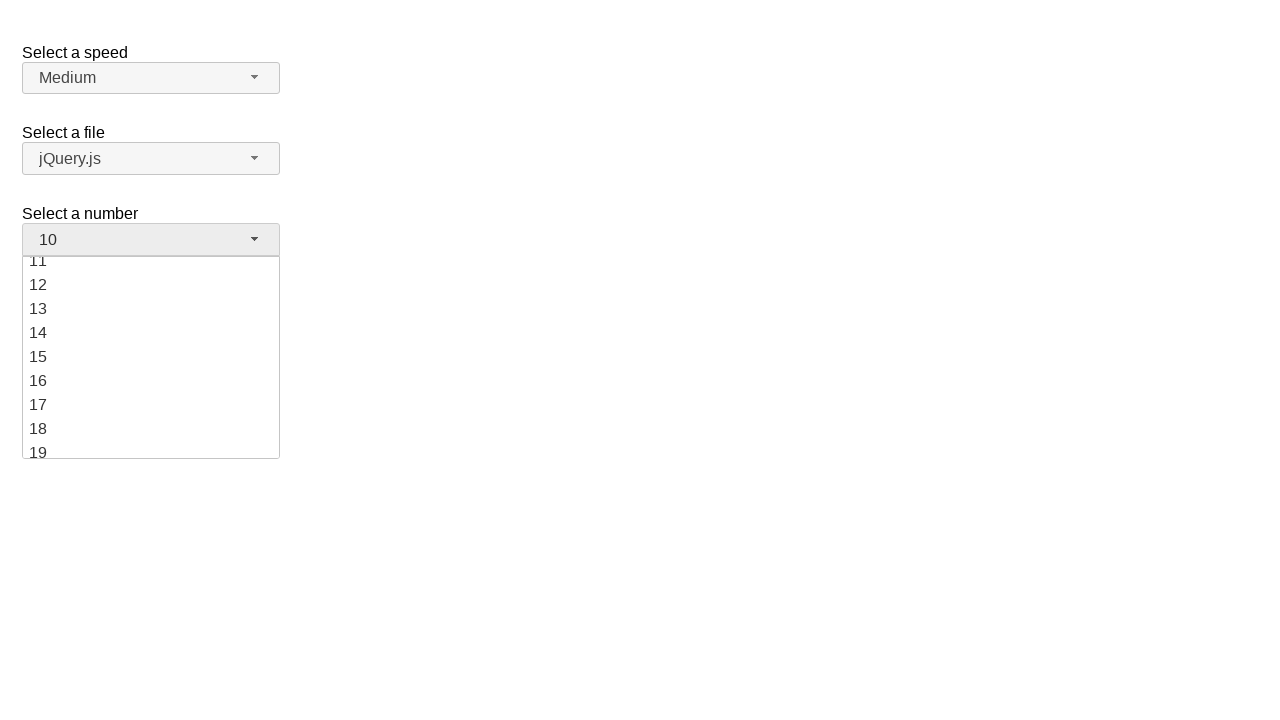

Selected option '19' from custom dropdown menu at (151, 446) on xpath=//ul[@id='number-menu']//div[text()='19']
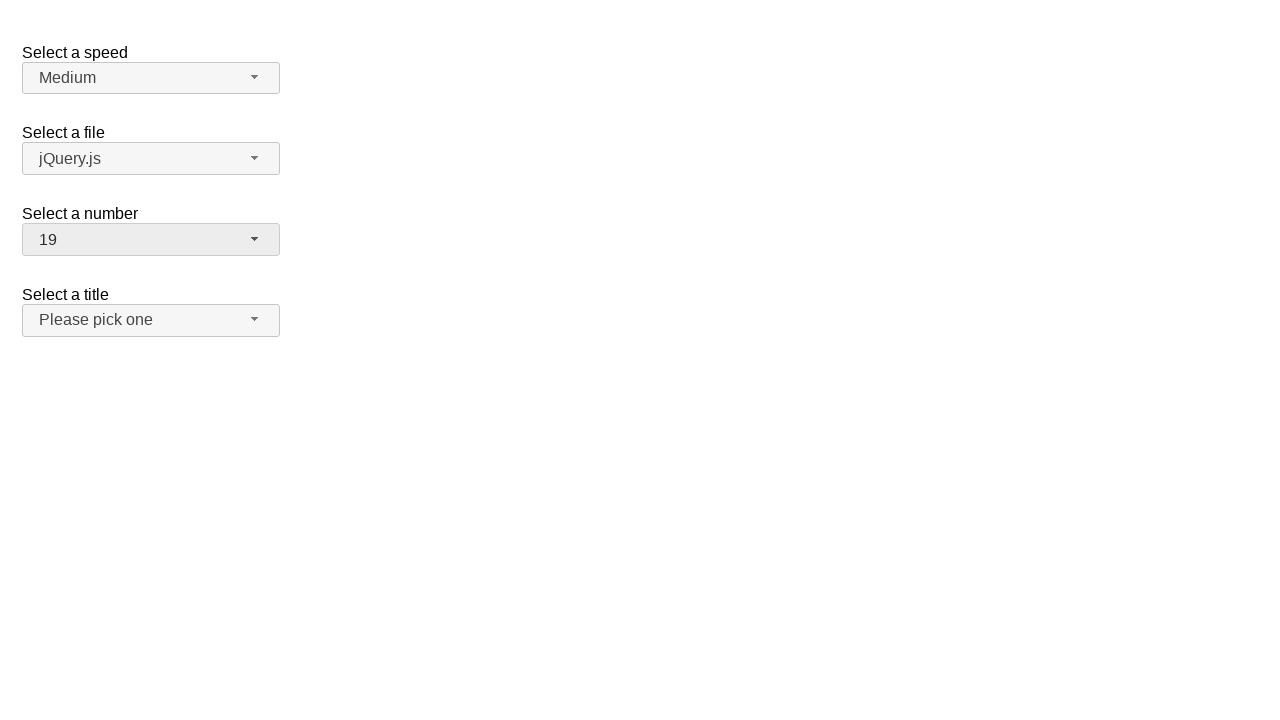

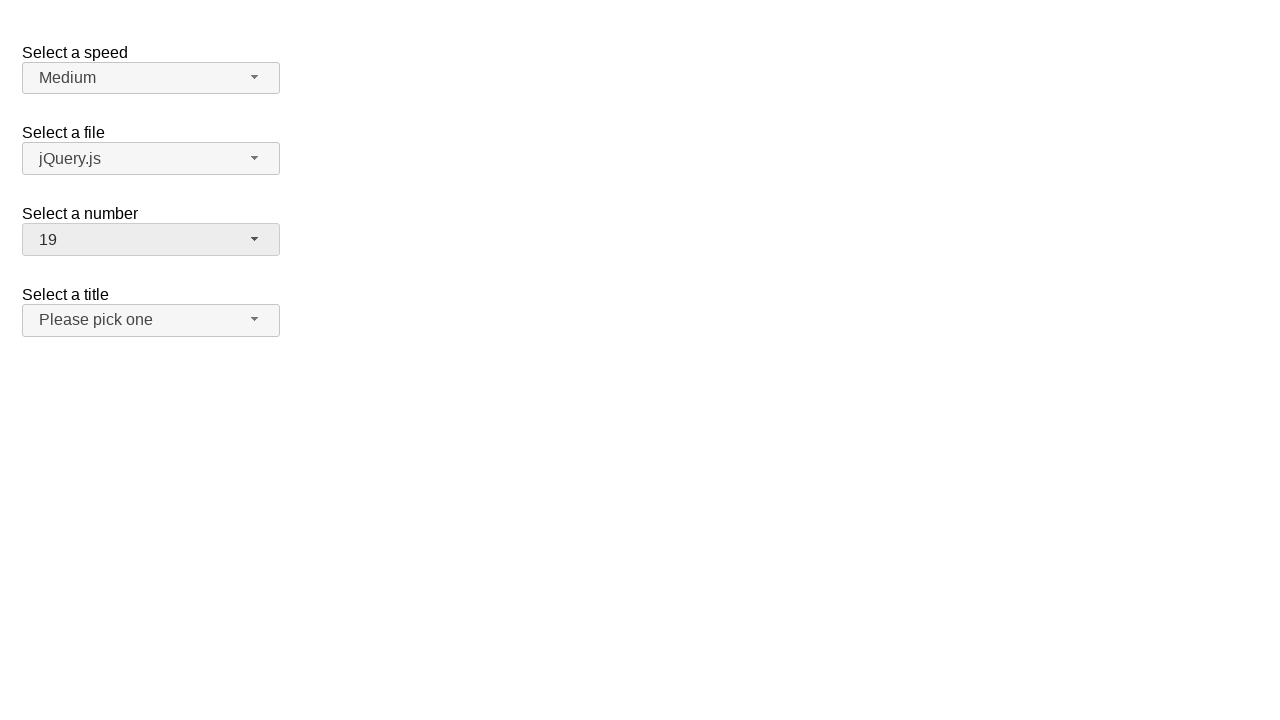